Navigates to Rahul Shetty Academy website and verifies the page loads by checking the title

Starting URL: https://rahulshettyacademy.com

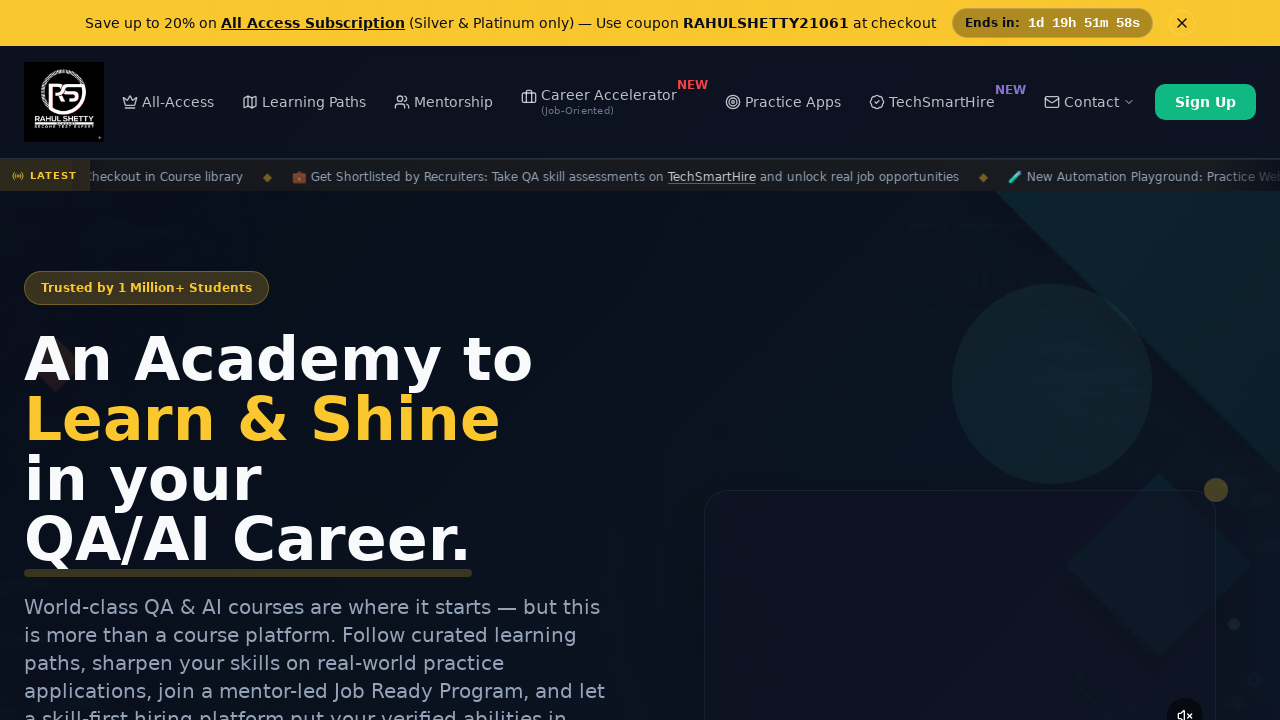

Navigated to Rahul Shetty Academy website
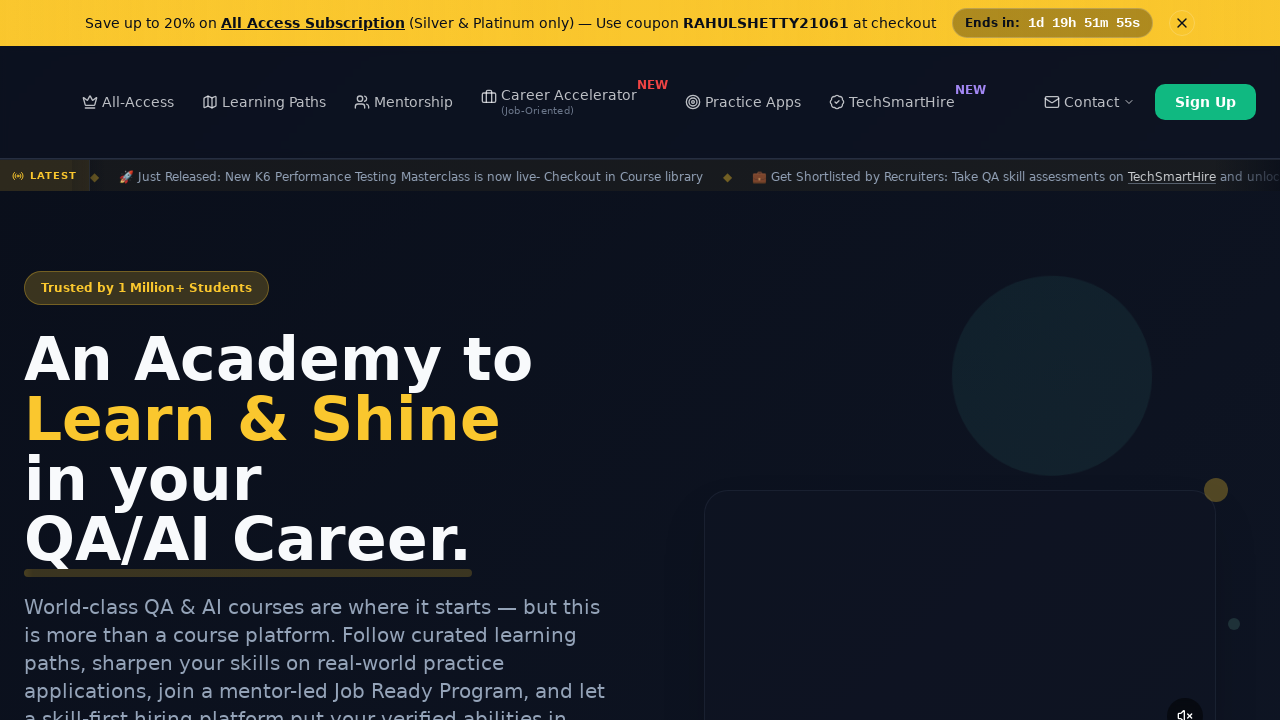

Set viewport size to 1920x1080
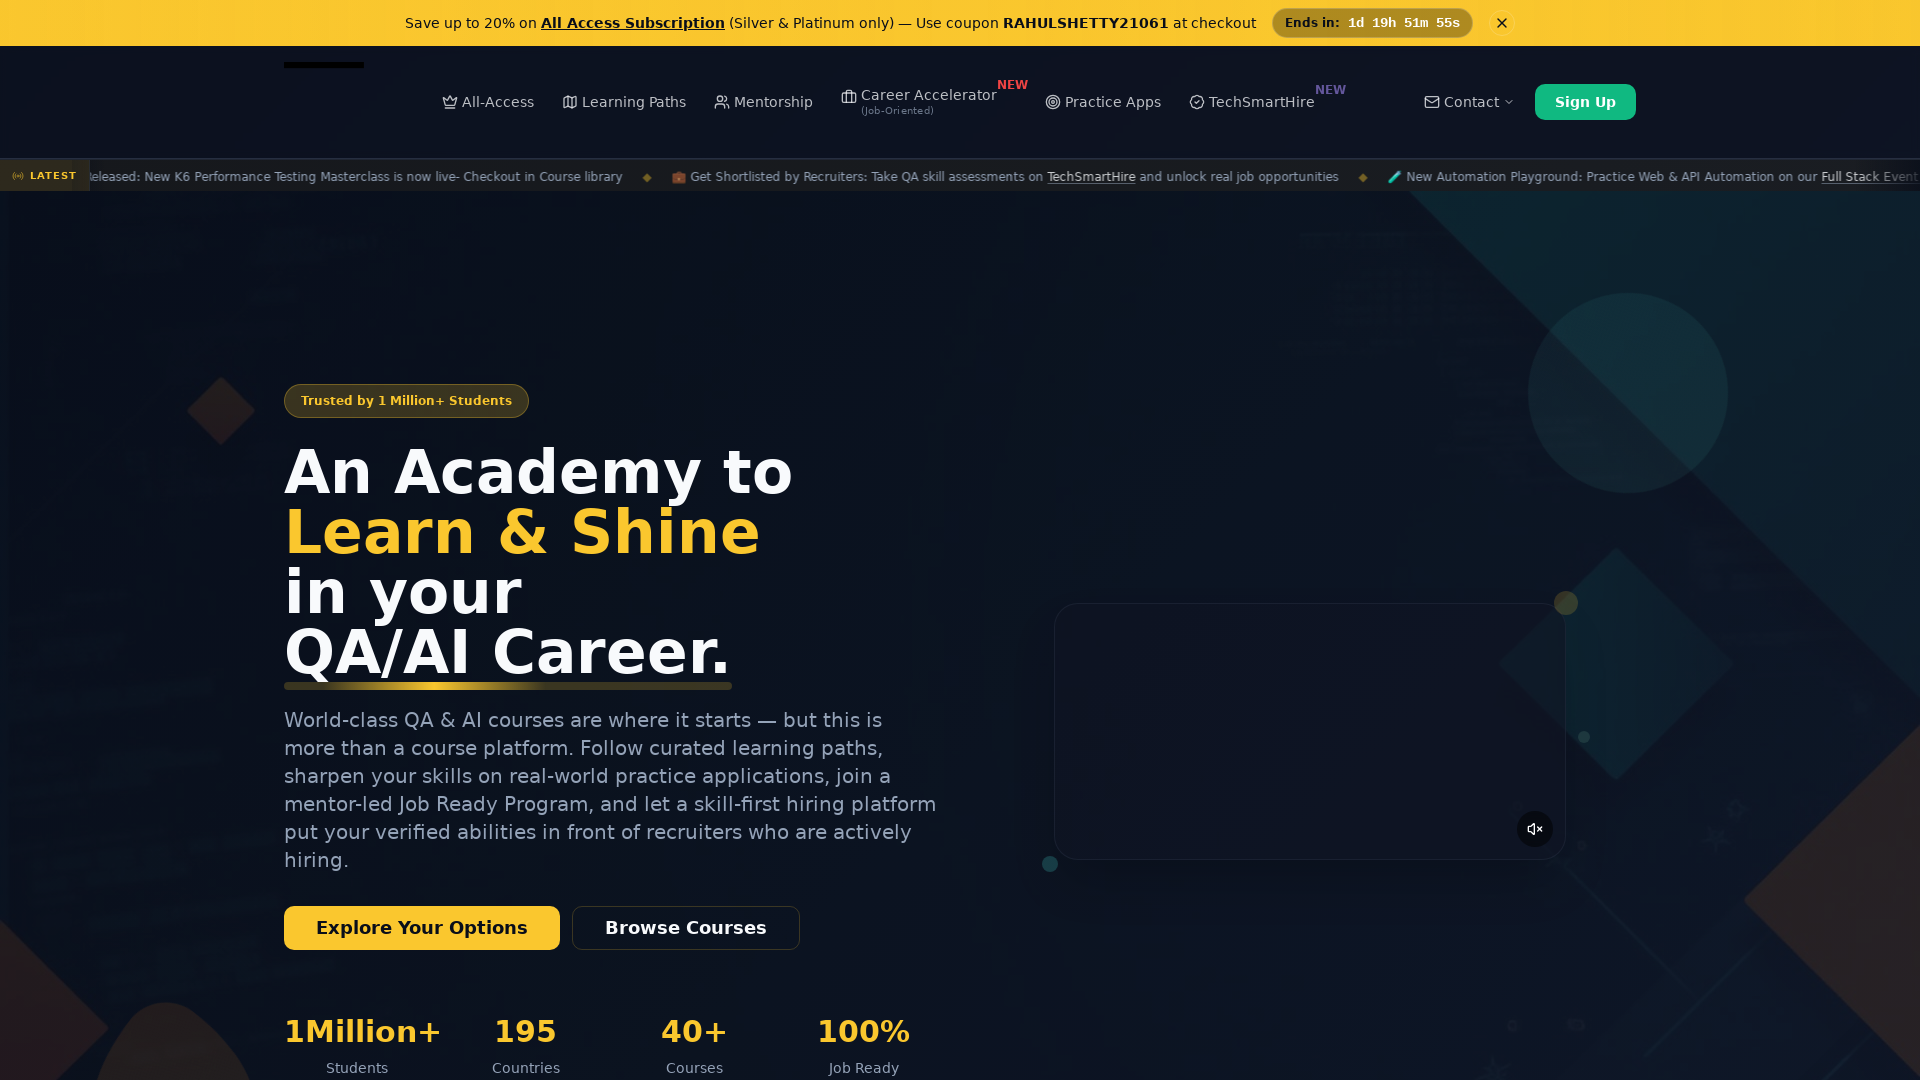

Retrieved page title: Rahul Shetty Academy | QA Automation, Playwright, AI Testing & Online Training
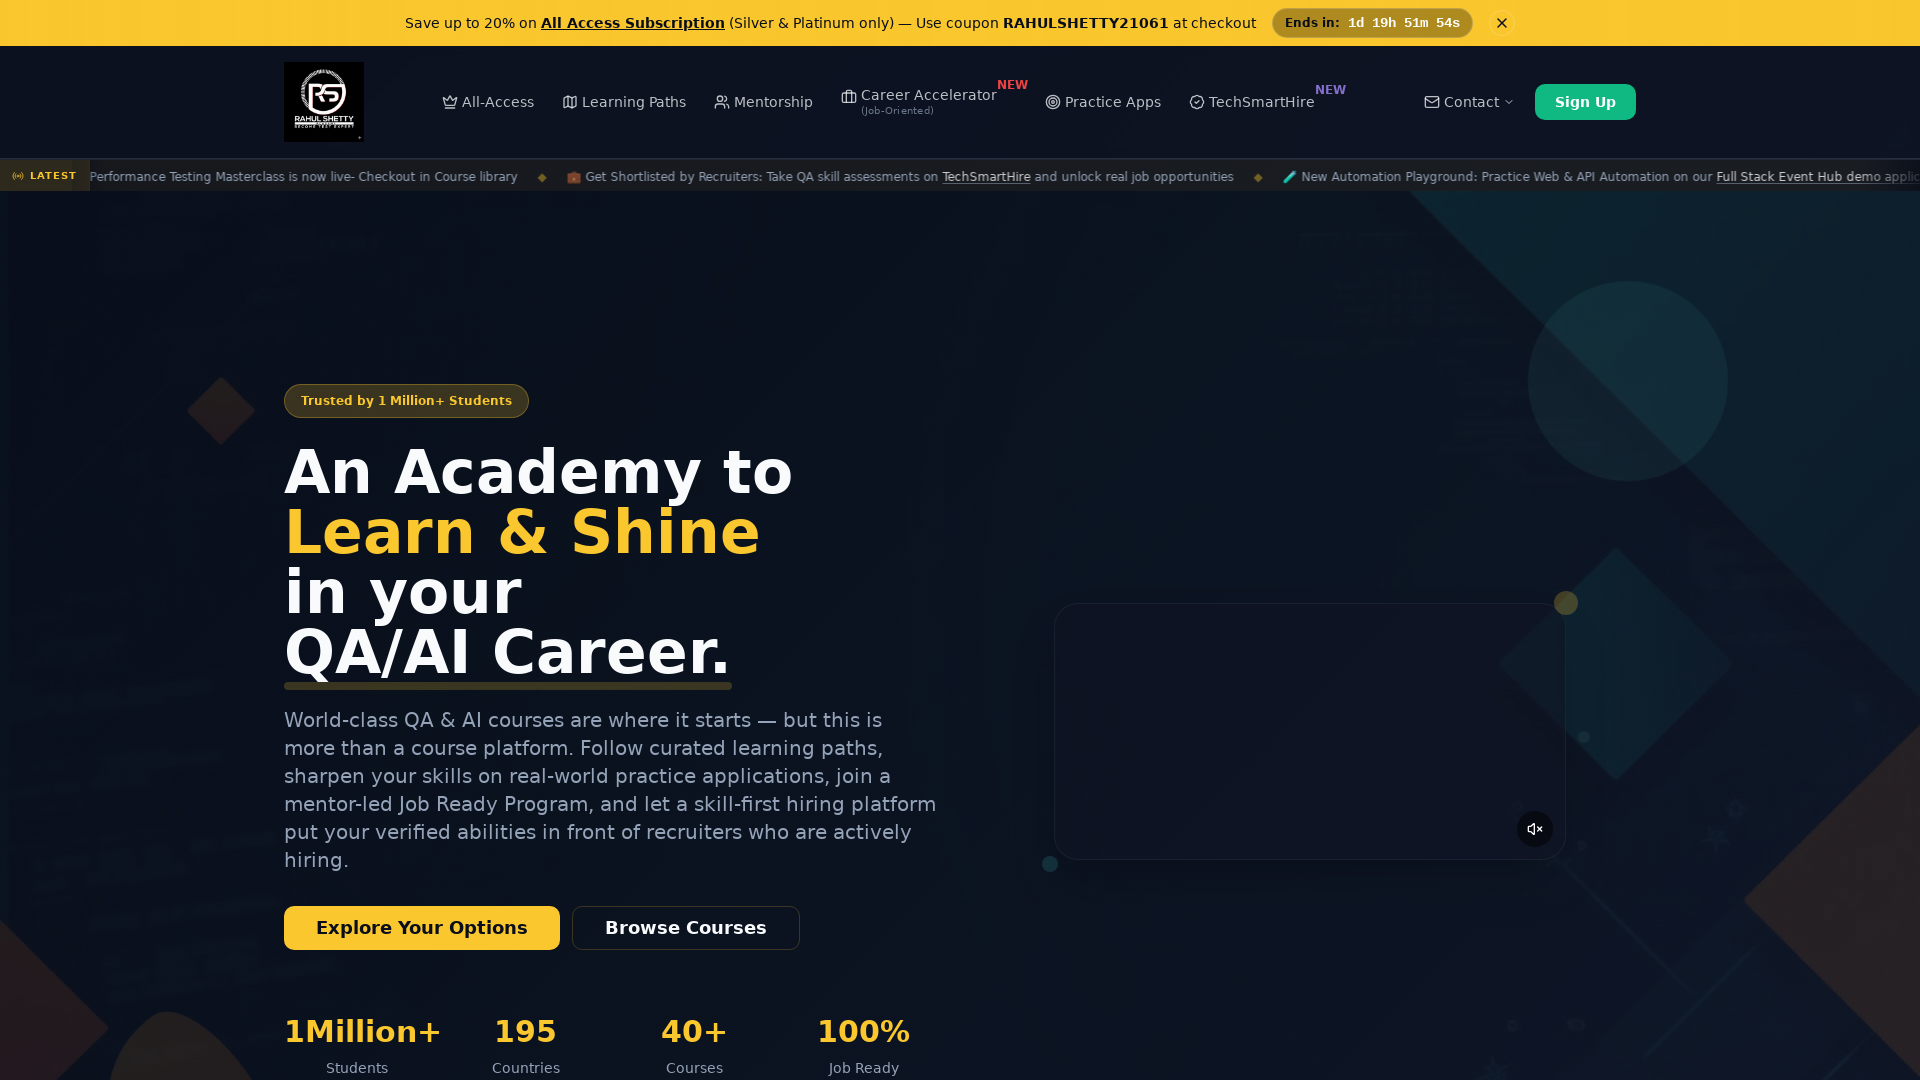

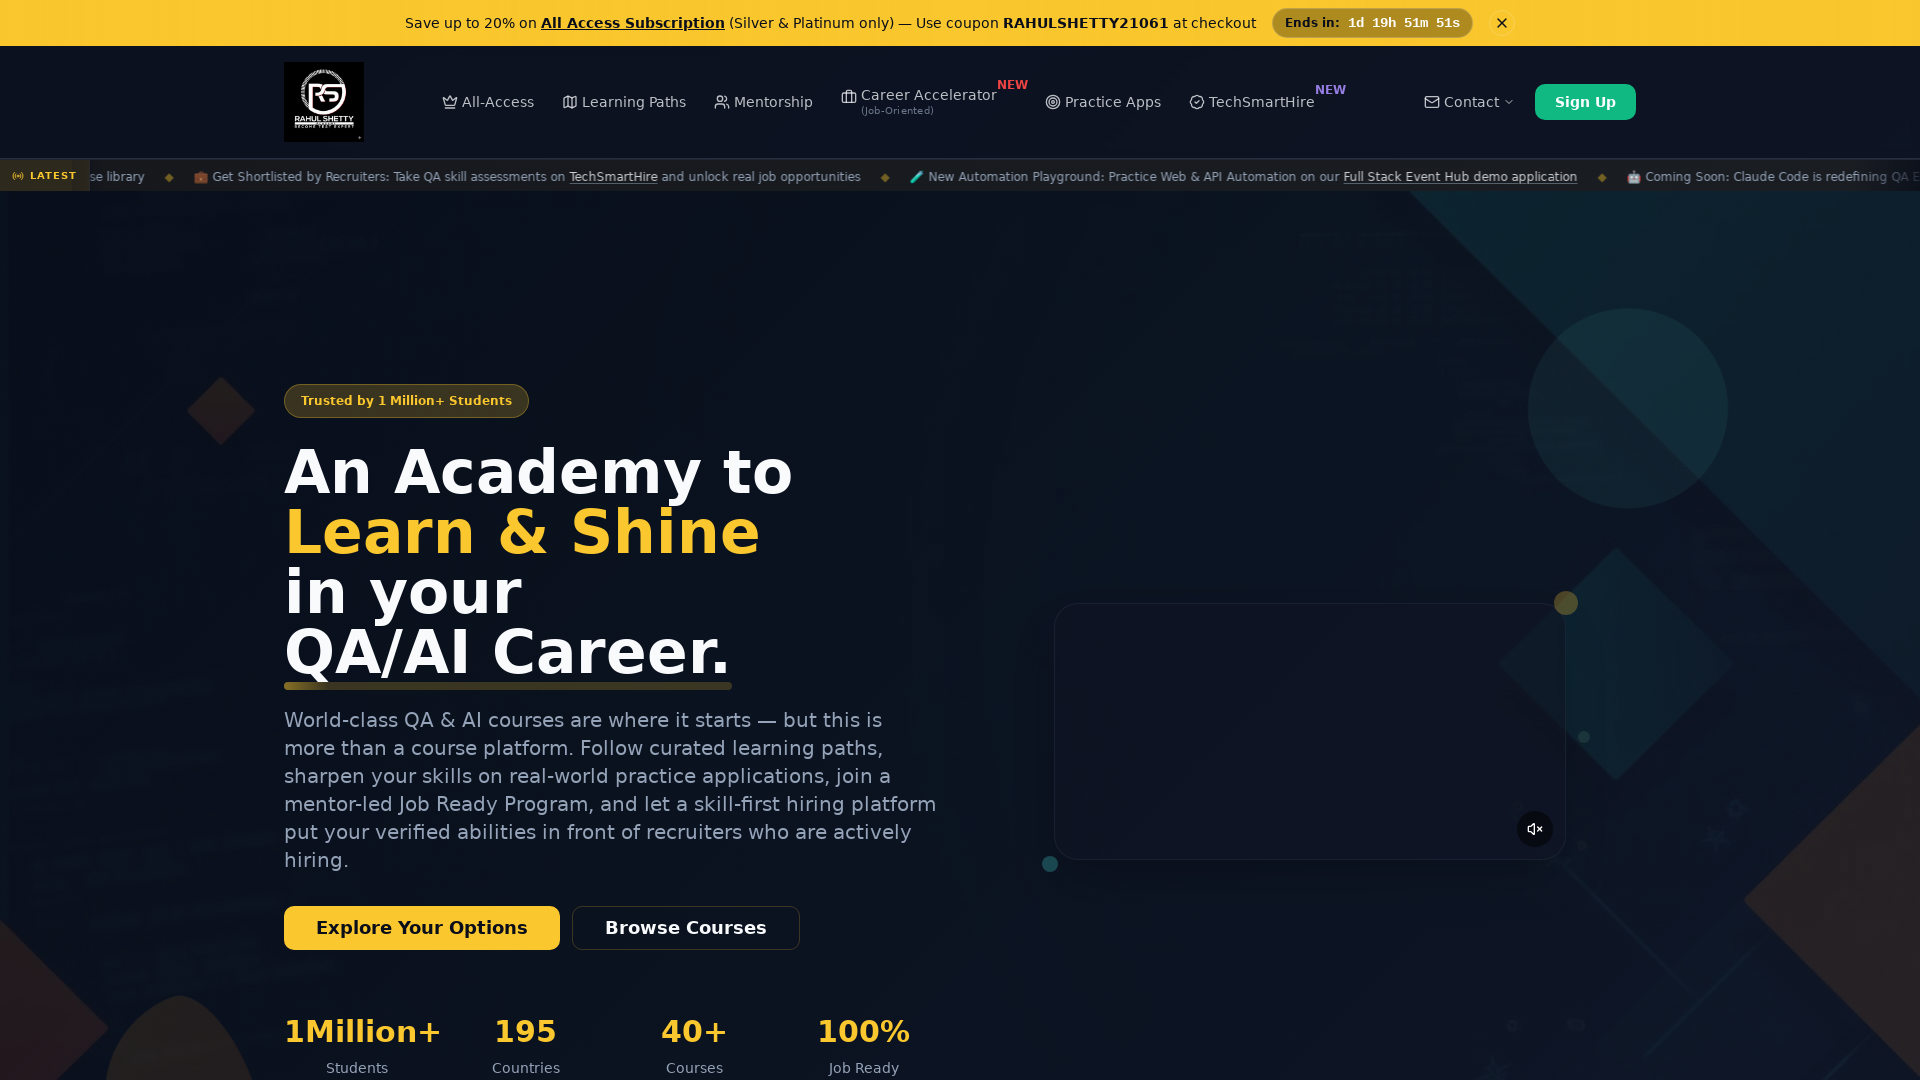